Tests that other controls are hidden when editing a todo item

Starting URL: https://demo.playwright.dev/todomvc

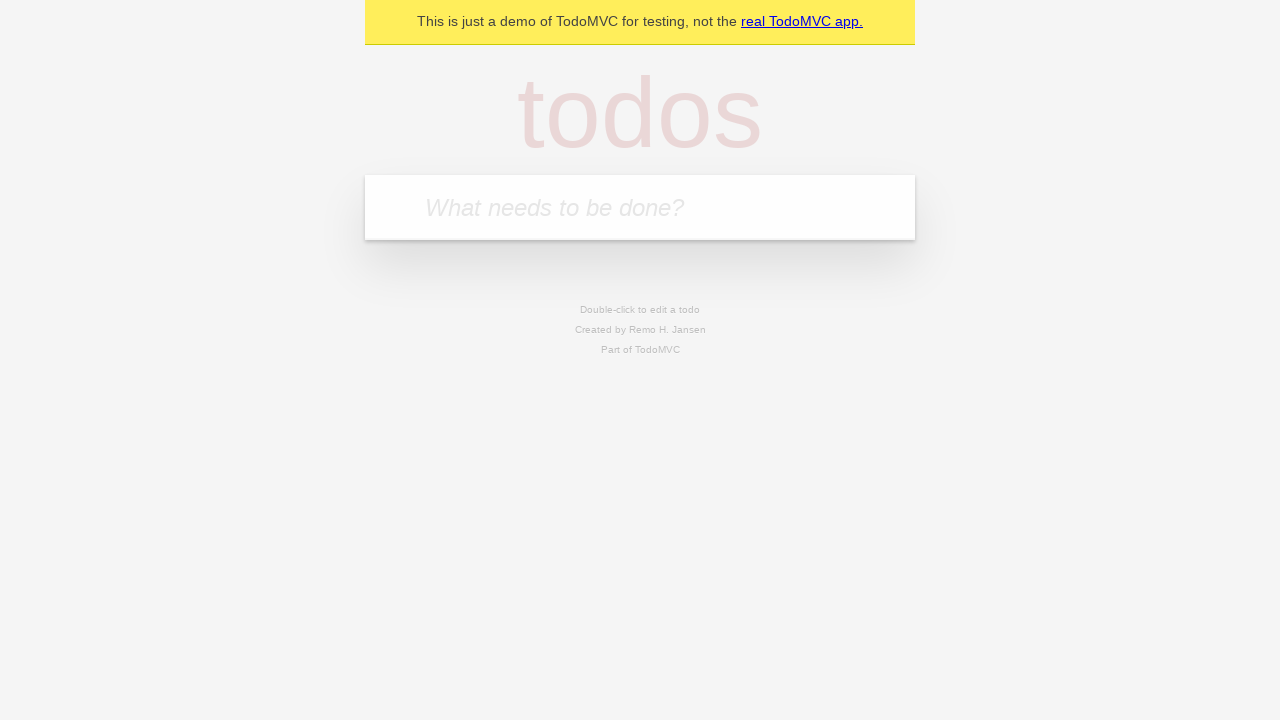

Filled todo input with 'buy some cheese' on internal:attr=[placeholder="What needs to be done?"i]
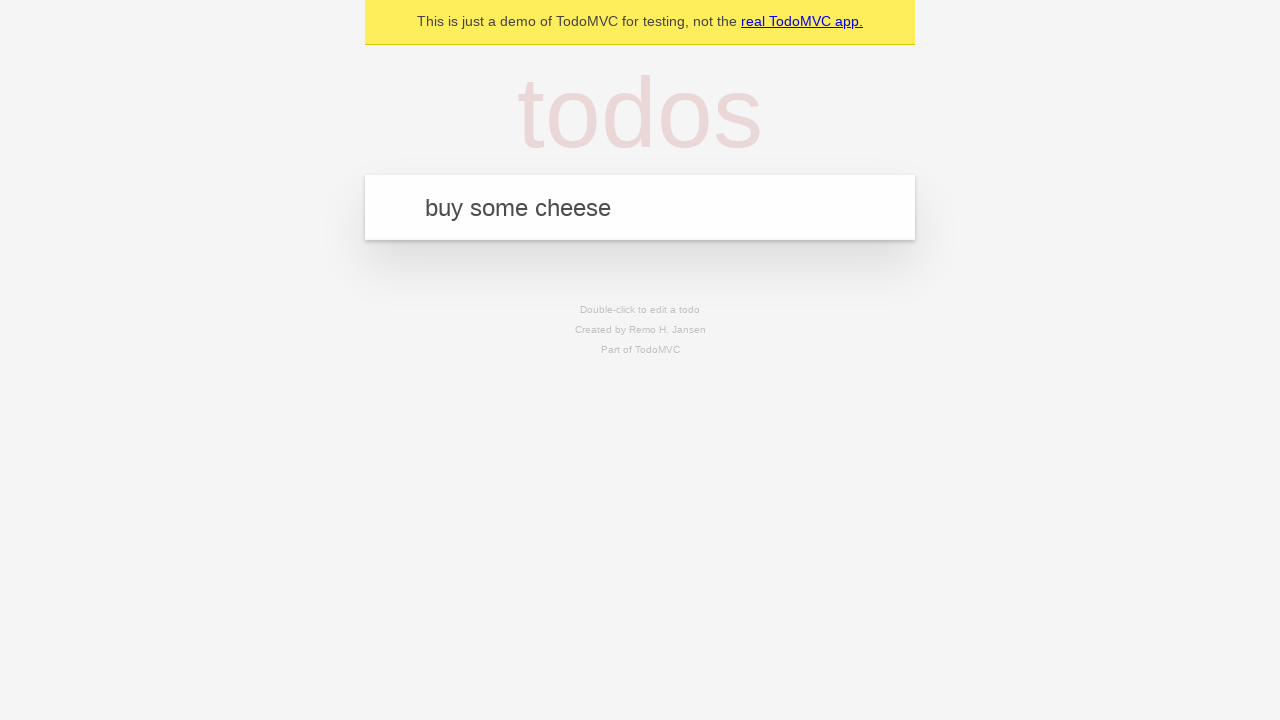

Pressed Enter to create first todo on internal:attr=[placeholder="What needs to be done?"i]
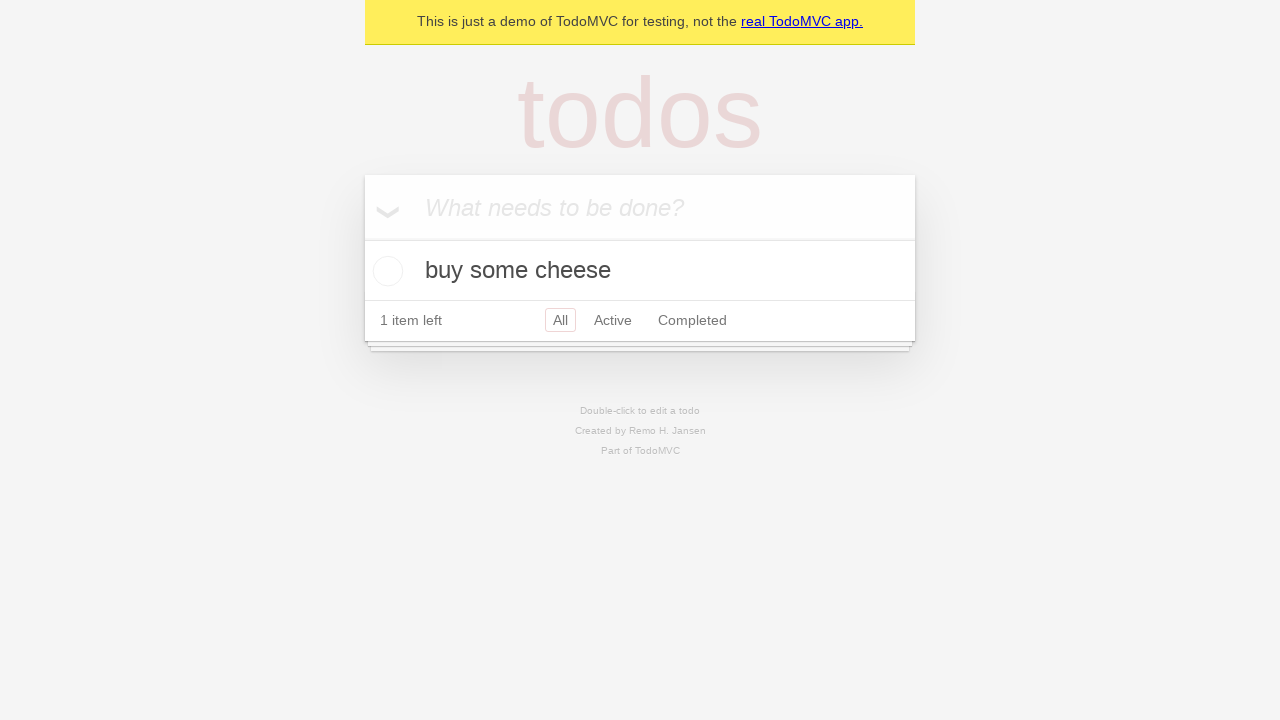

Filled todo input with 'feed the cat' on internal:attr=[placeholder="What needs to be done?"i]
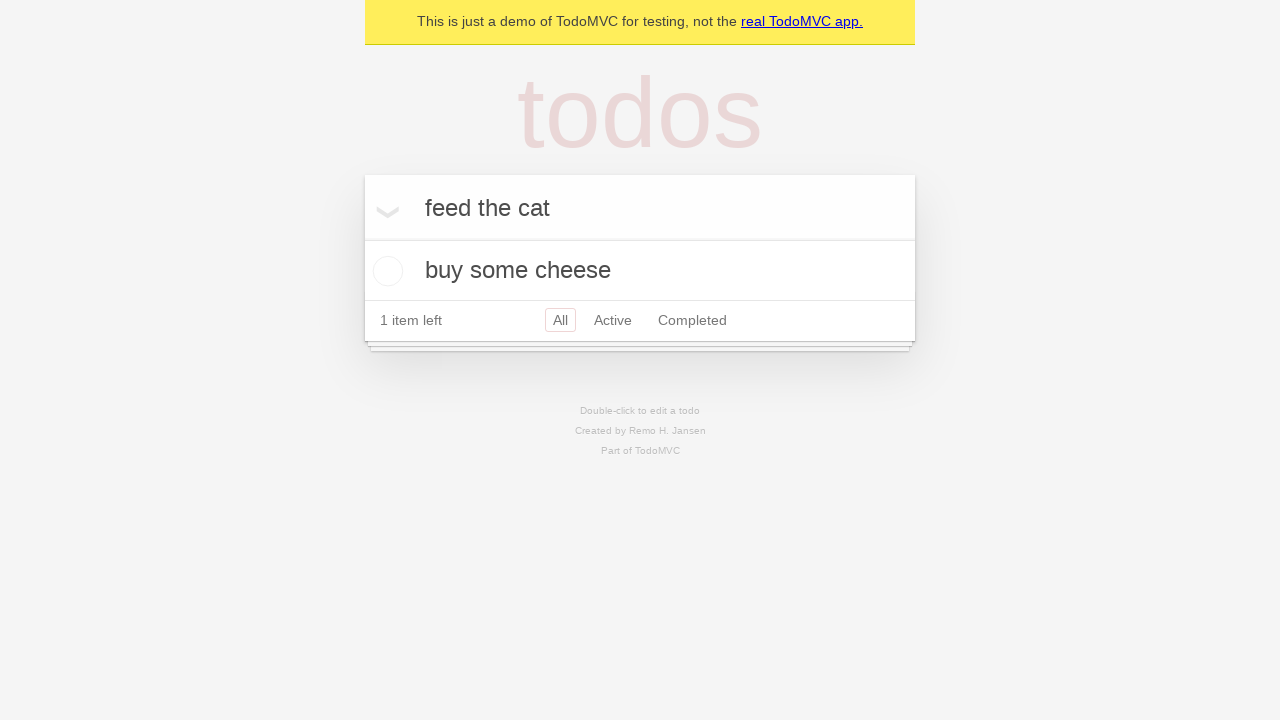

Pressed Enter to create second todo on internal:attr=[placeholder="What needs to be done?"i]
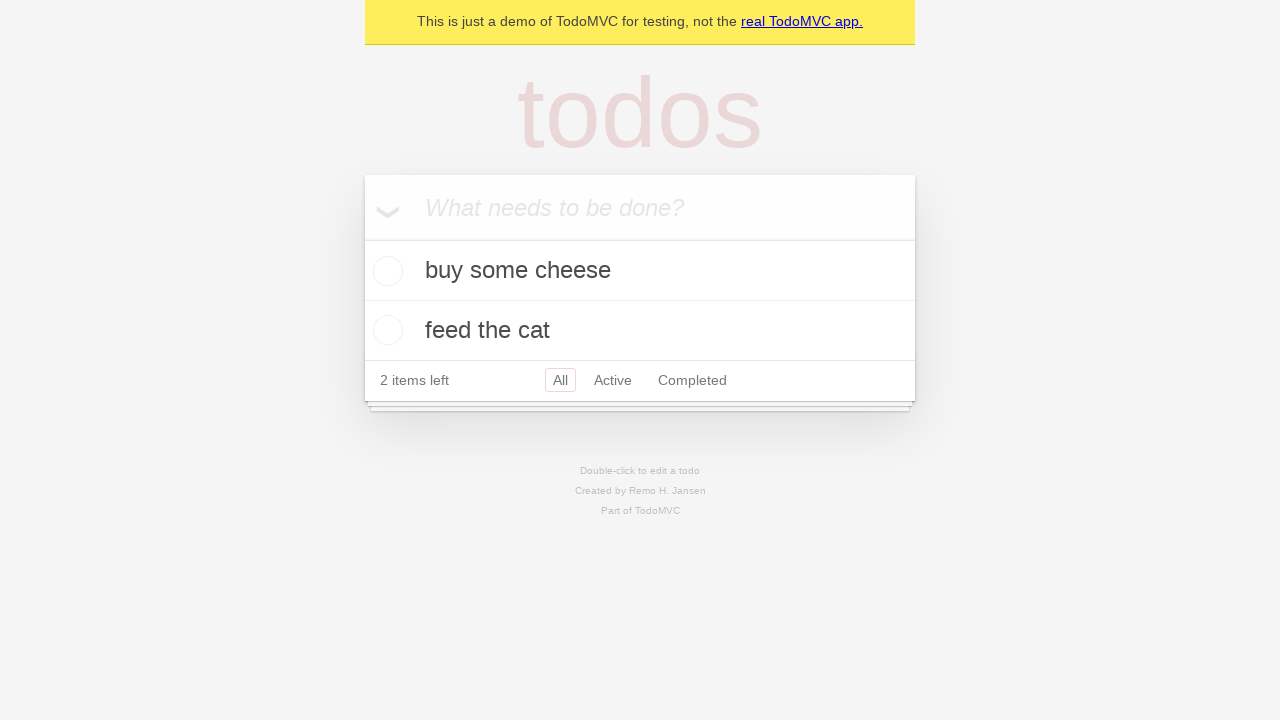

Filled todo input with 'book a doctors appointment' on internal:attr=[placeholder="What needs to be done?"i]
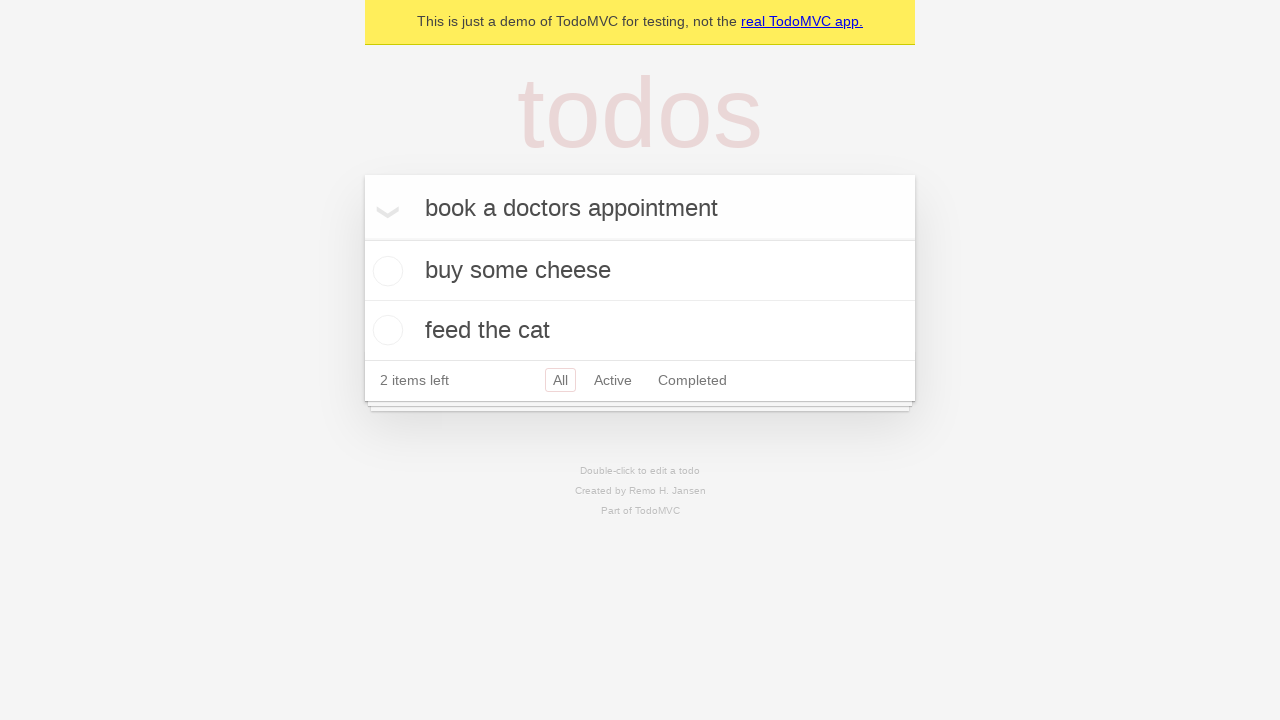

Pressed Enter to create third todo on internal:attr=[placeholder="What needs to be done?"i]
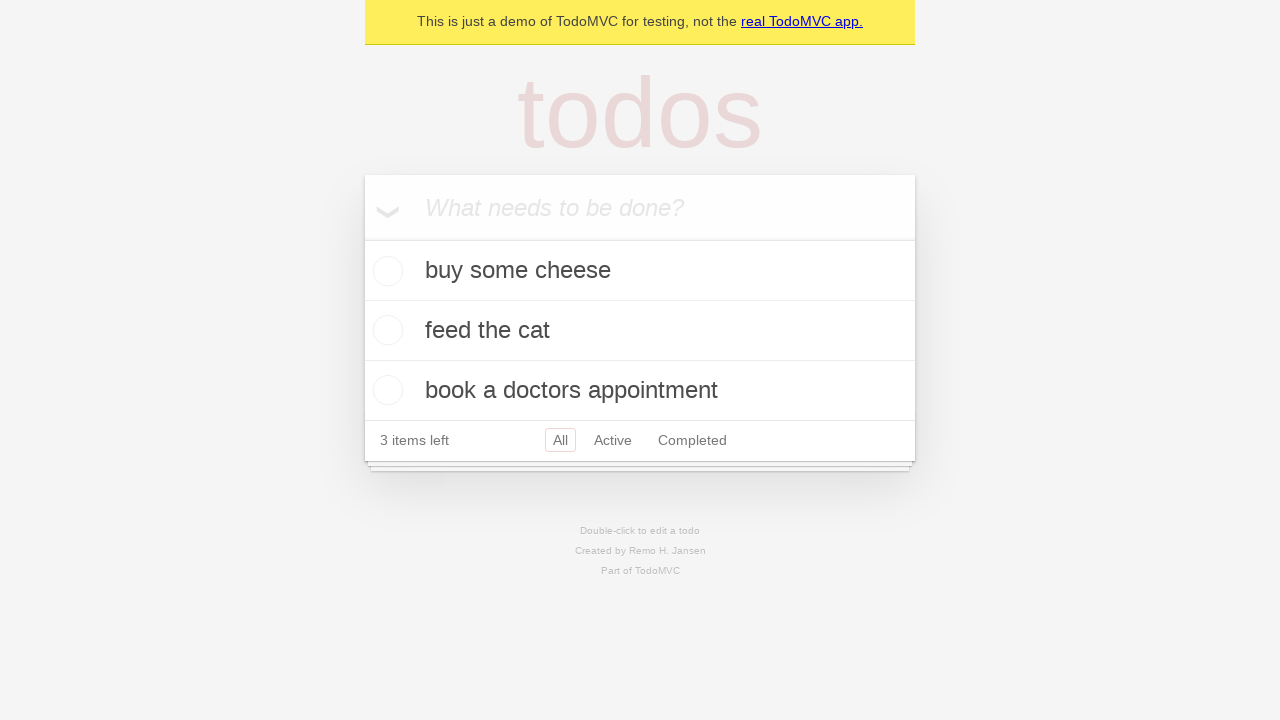

Waited for third todo item to load
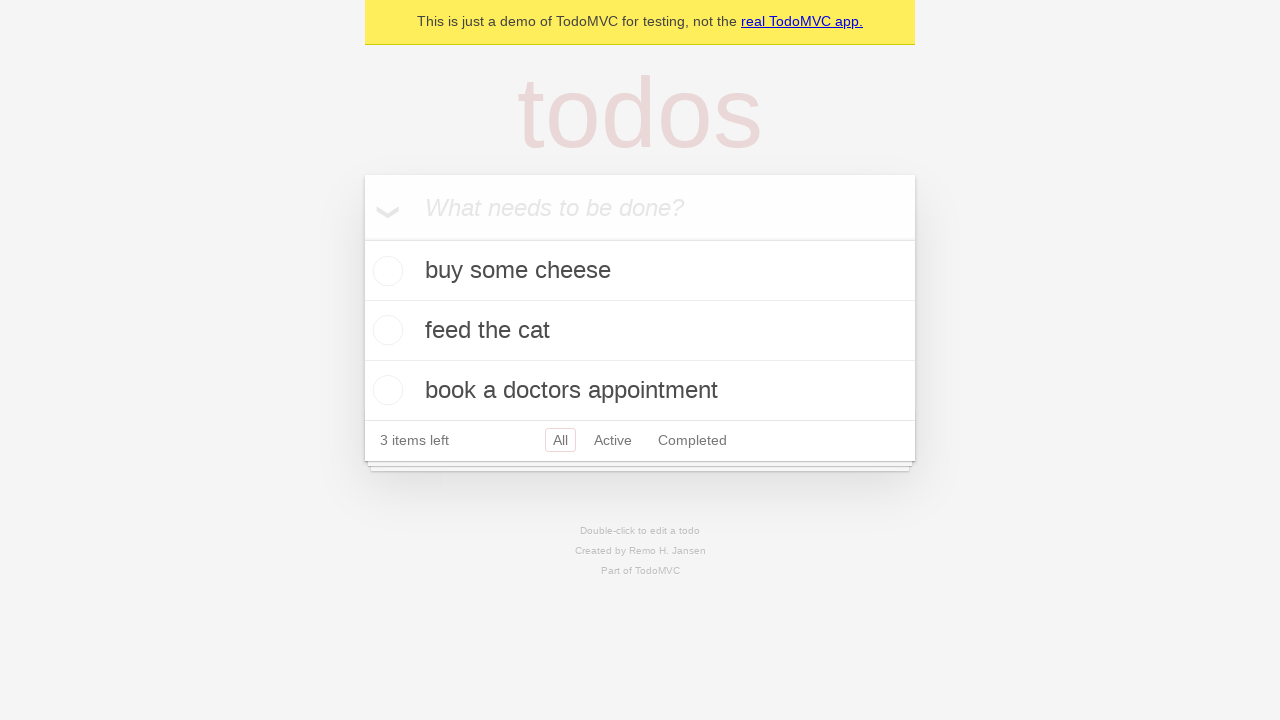

Double-clicked on second todo item to enter edit mode at (640, 331) on [data-testid='todo-item'] >> nth=1
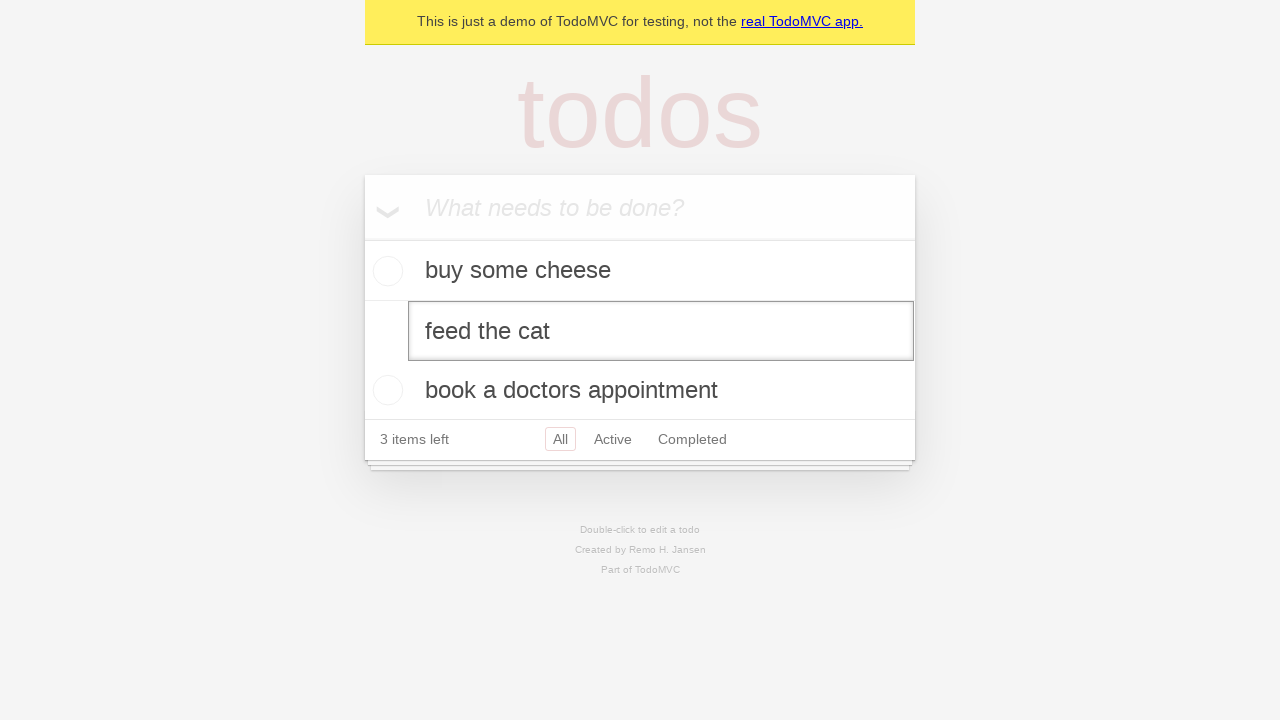

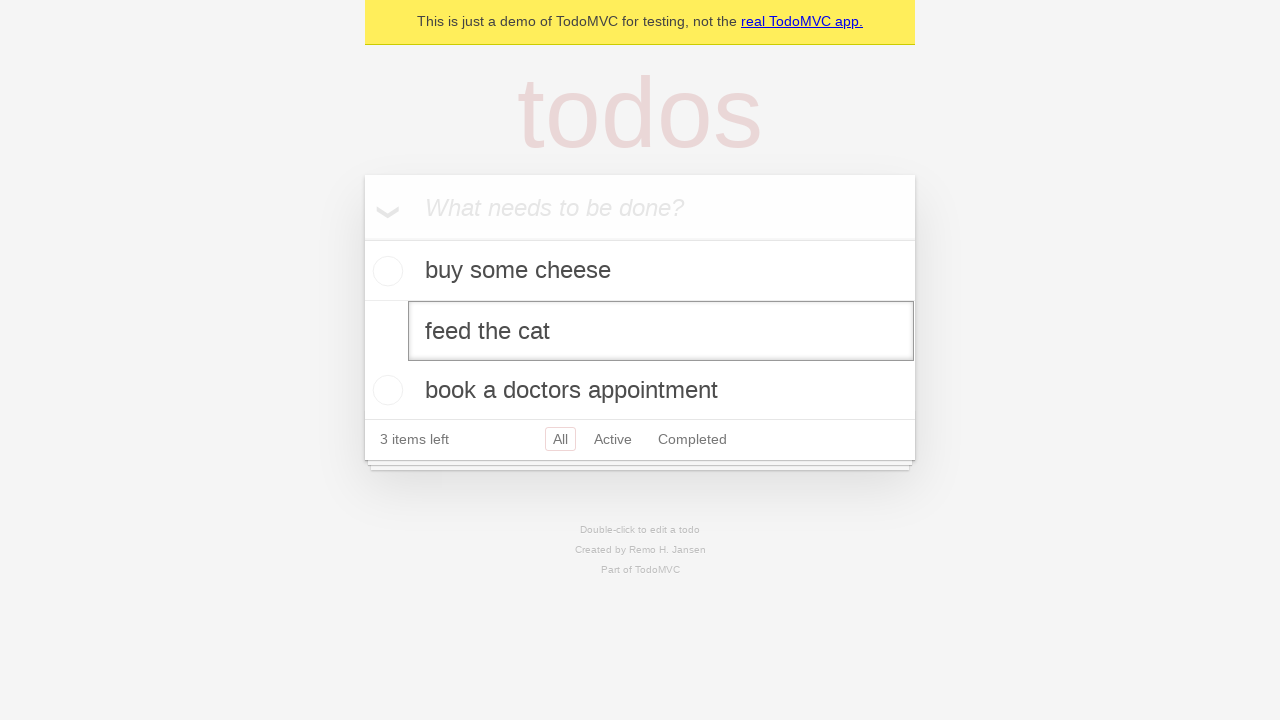